Basic browser test that navigates to Rahul Shetty Academy website and verifies the page loads by checking the title and URL

Starting URL: https://www.rahulshettyacademy.com/

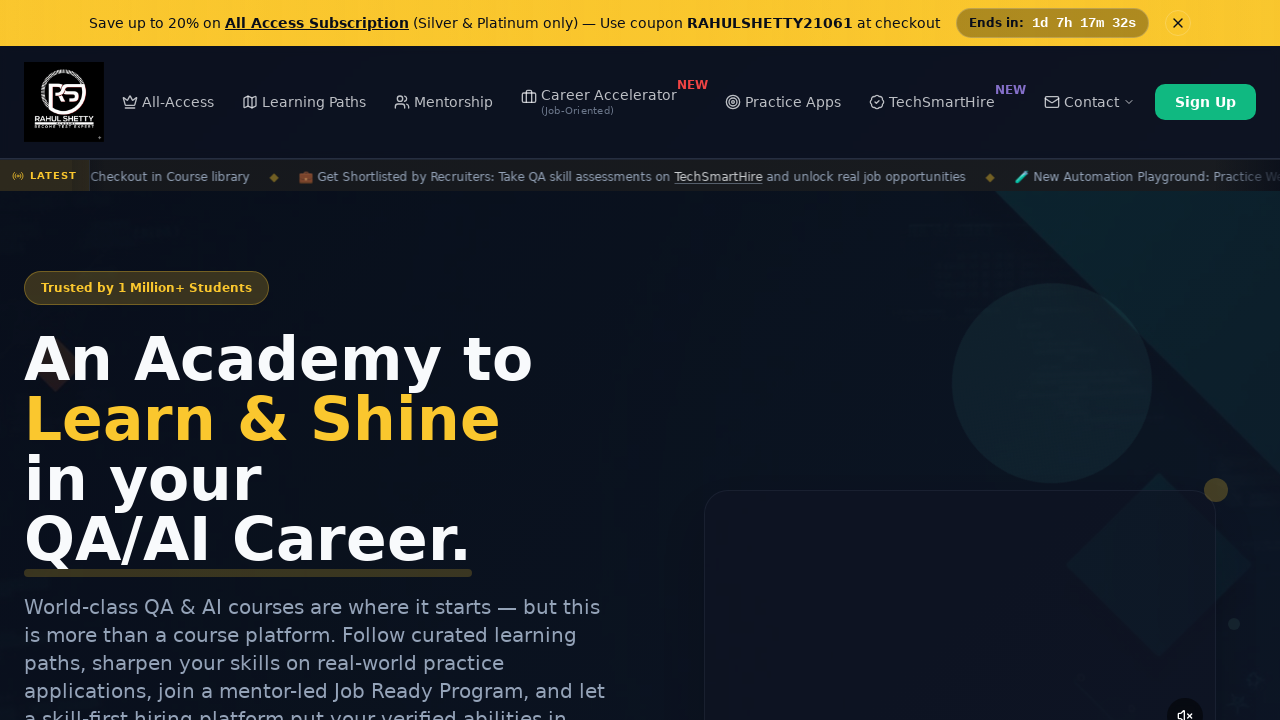

Waited for page to fully load (domcontentloaded state)
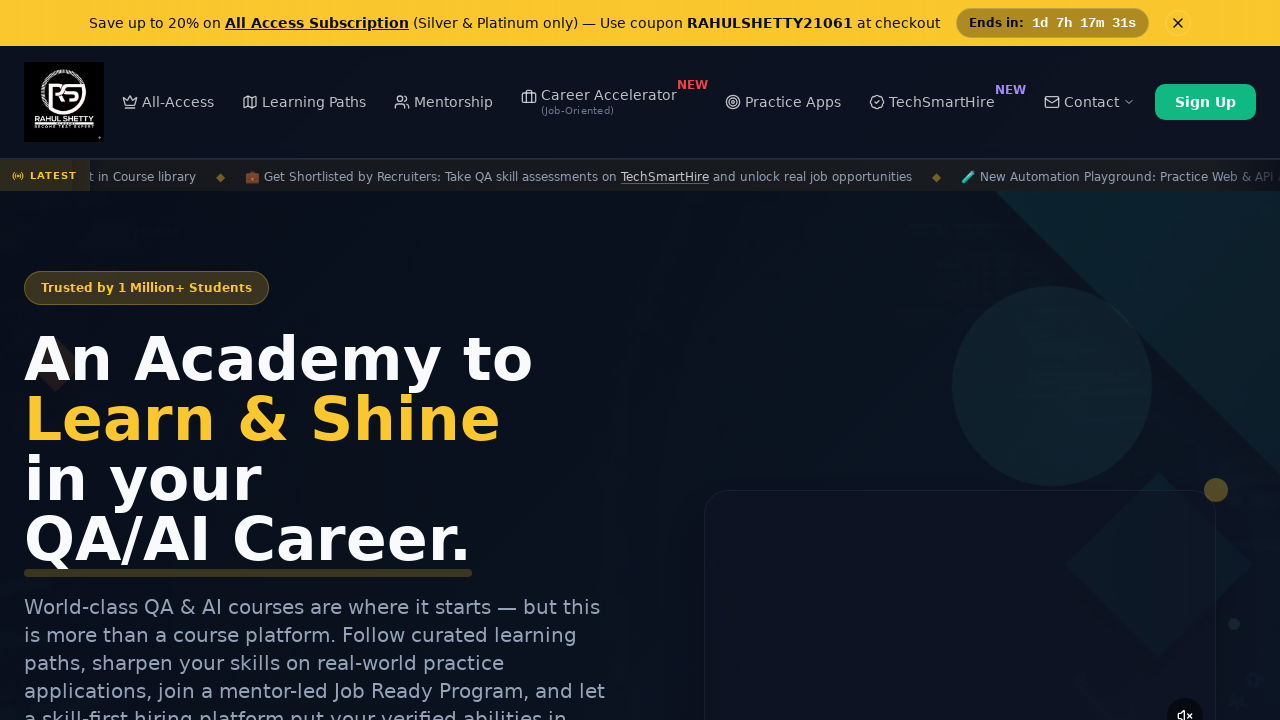

Retrieved page title: Rahul Shetty Academy | QA Automation, Playwright, AI Testing & Online Training
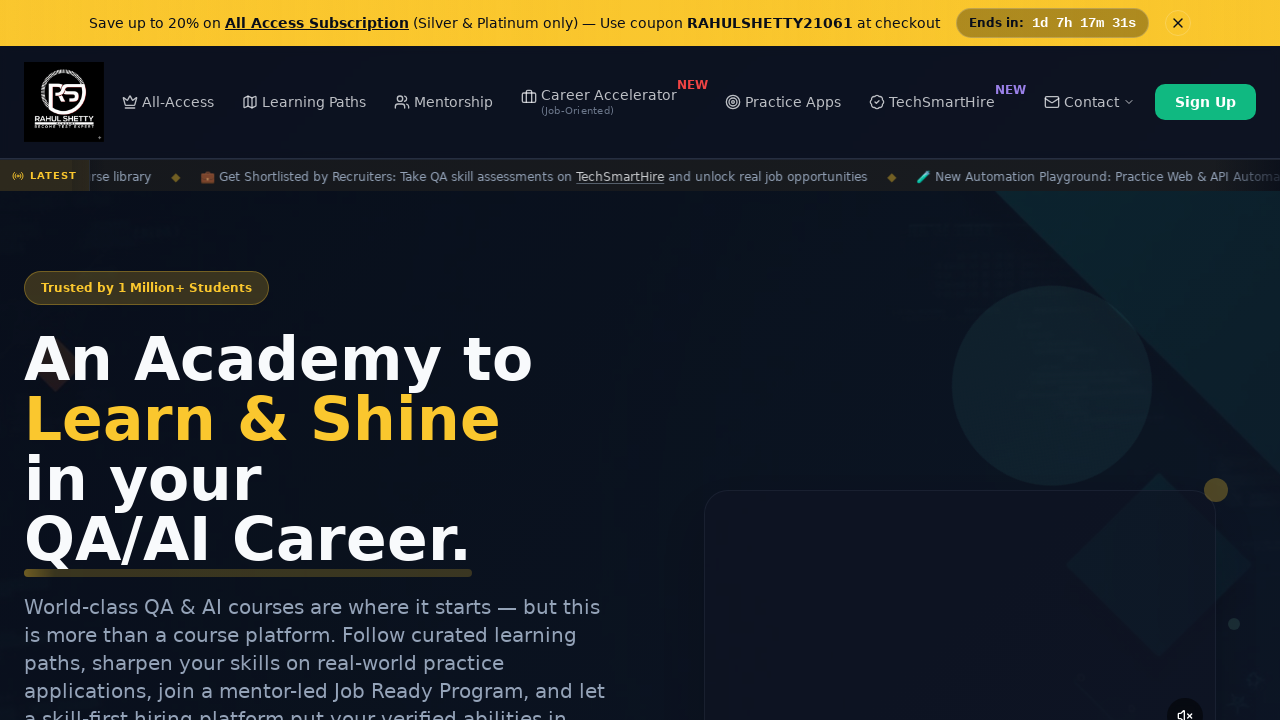

Retrieved current URL: https://rahulshettyacademy.com/
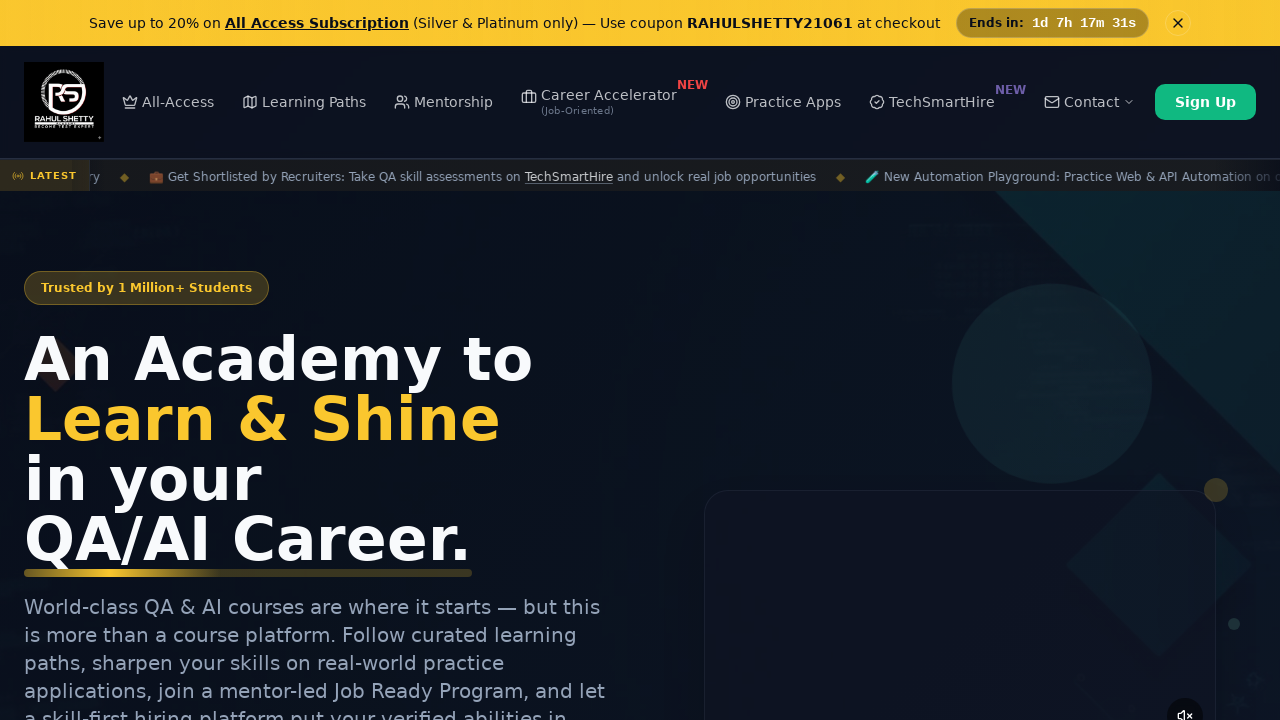

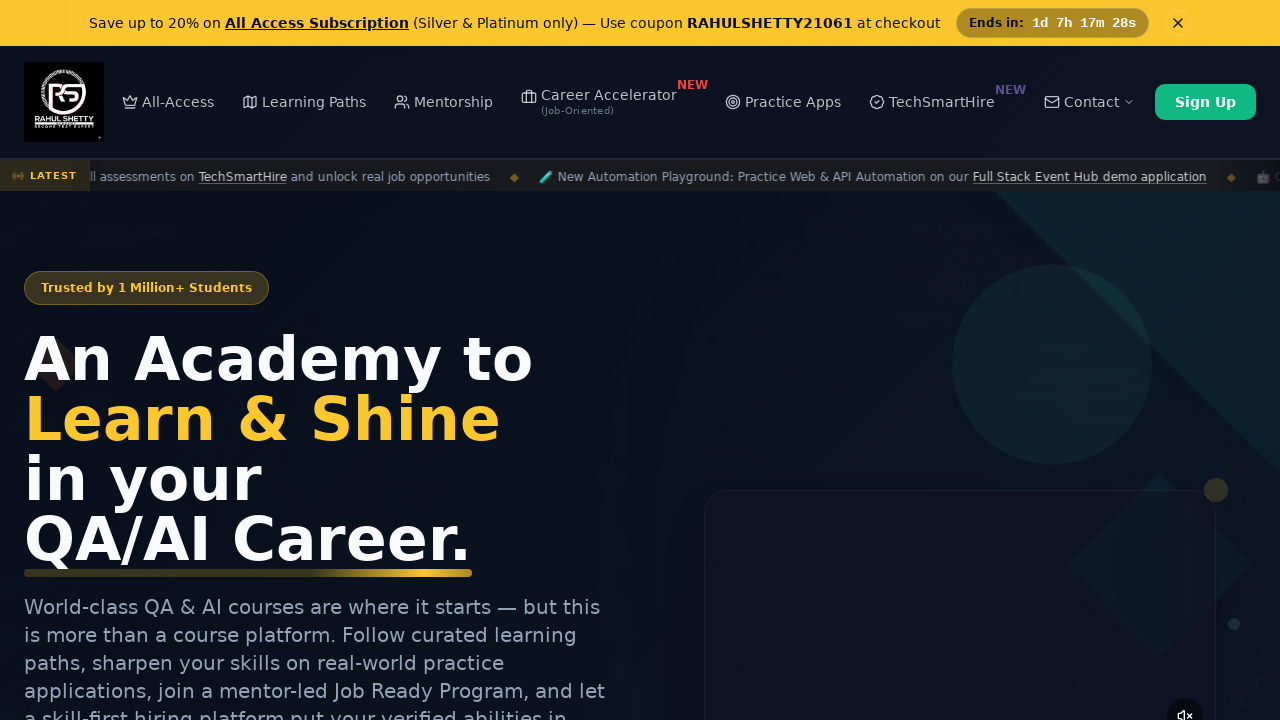